Tests click functionality by performing a double click and a normal click on a click box element

Starting URL: https://skill-test.net/mouse-double-click

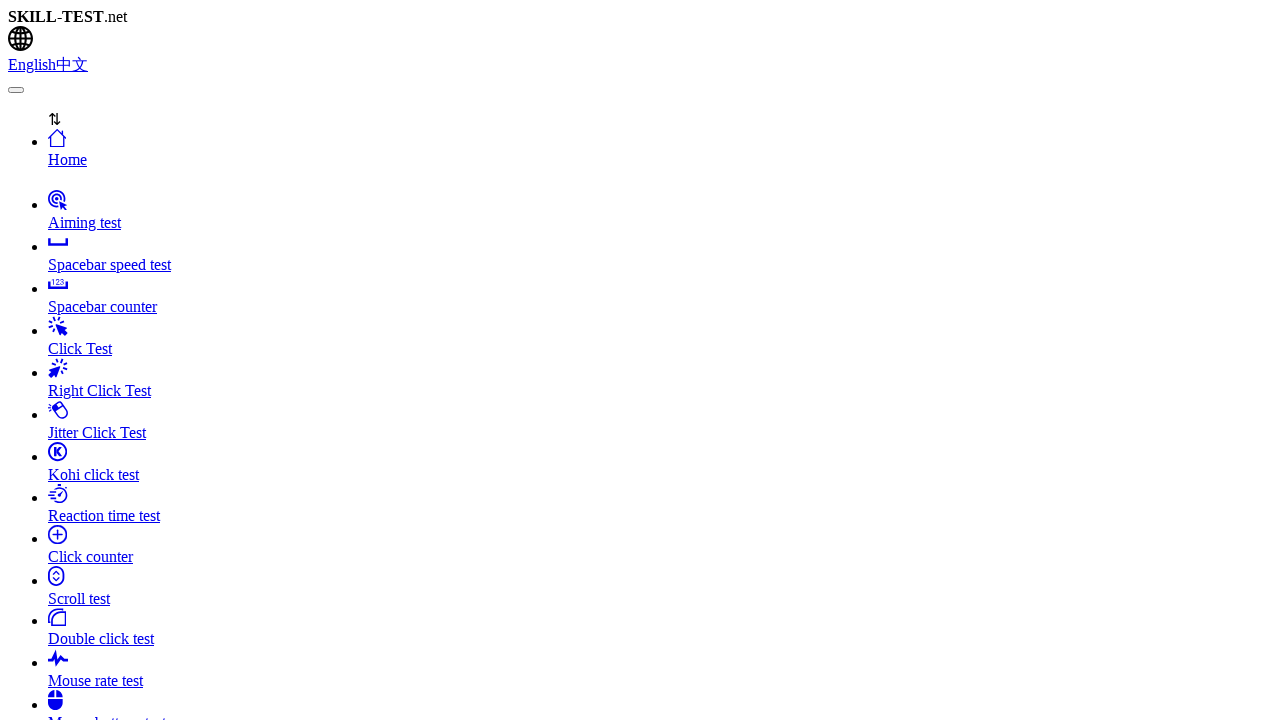

Located the clicker element with ID 'clicker'
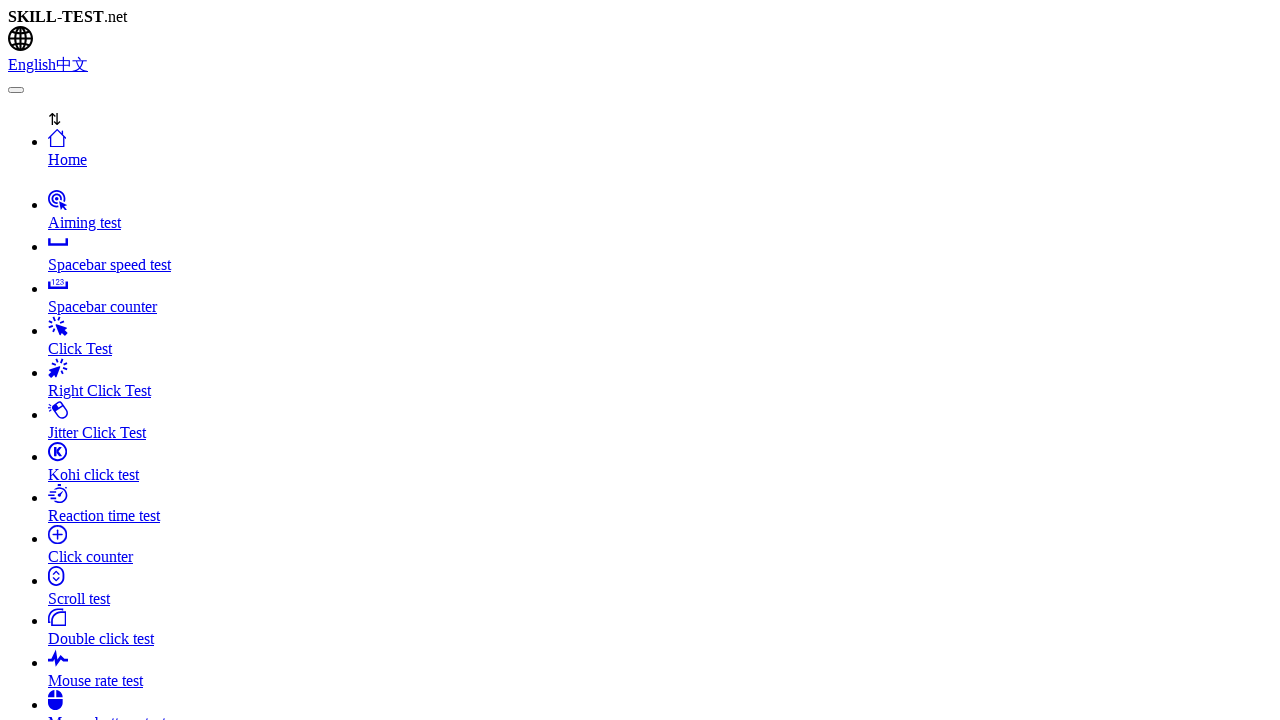

Performed double click on the clicker element at (640, 360) on #clicker
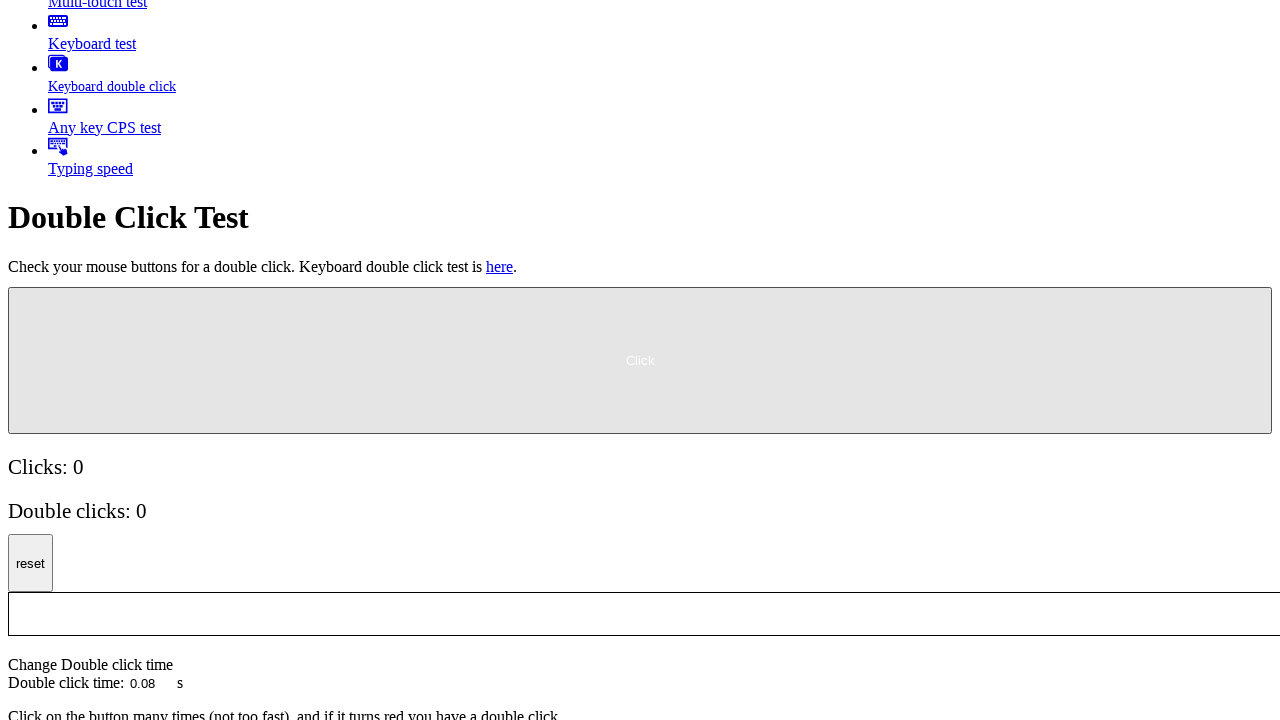

Performed normal click on the clicker element at (640, 360) on #clicker
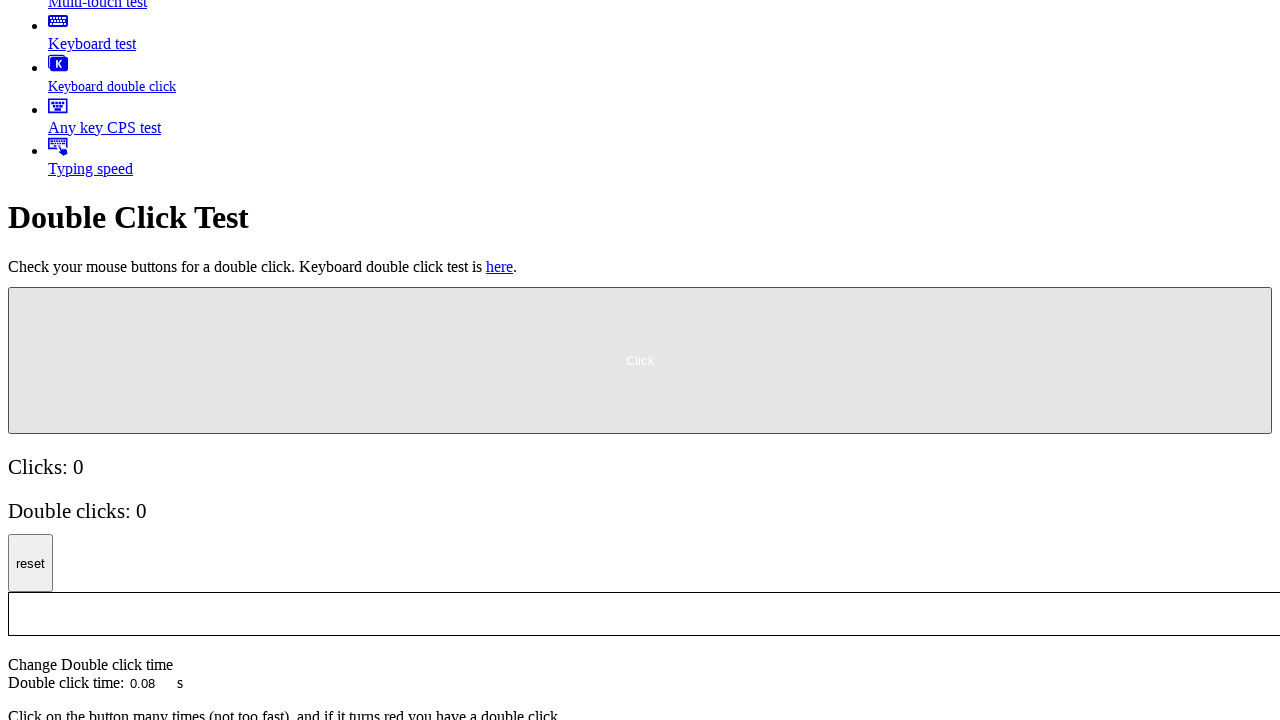

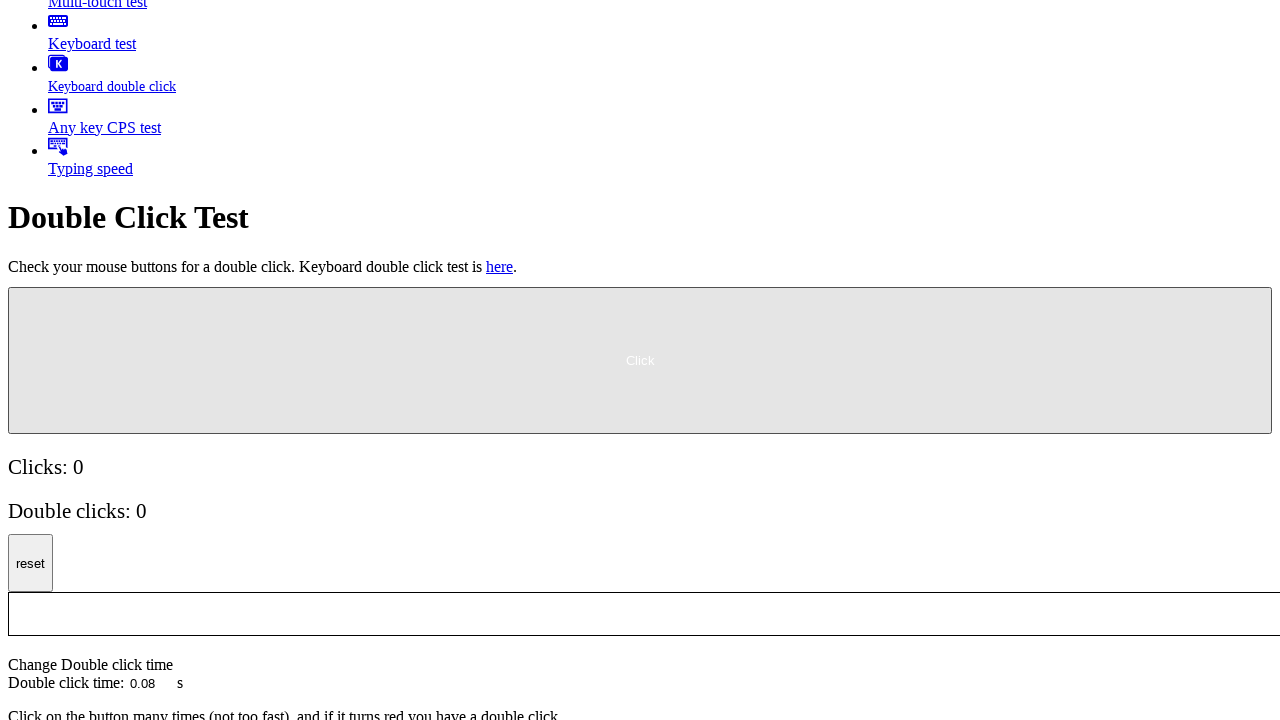